Tests adding a product (Capsicum) to the shopping cart on an e-commerce practice site by iterating through product names and clicking the ADD TO CART button for the matching item.

Starting URL: https://rahulshettyacademy.com/seleniumPractise/#/

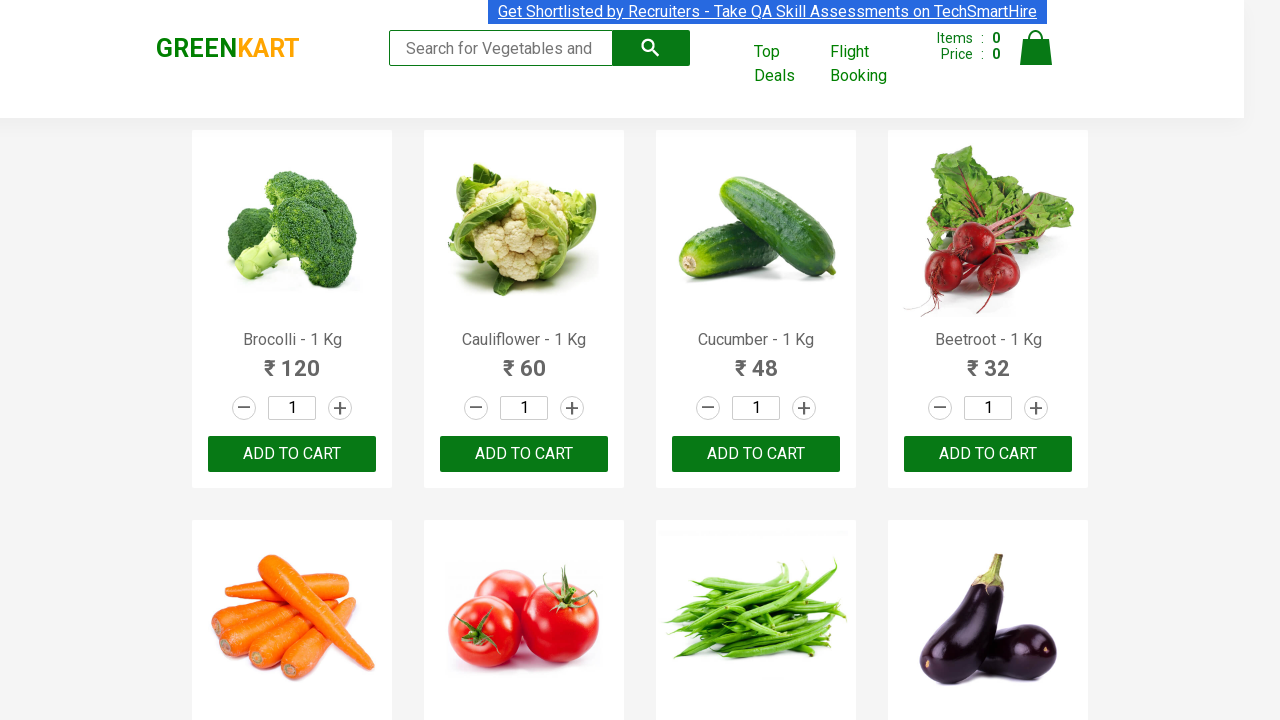

Waited for product names to load
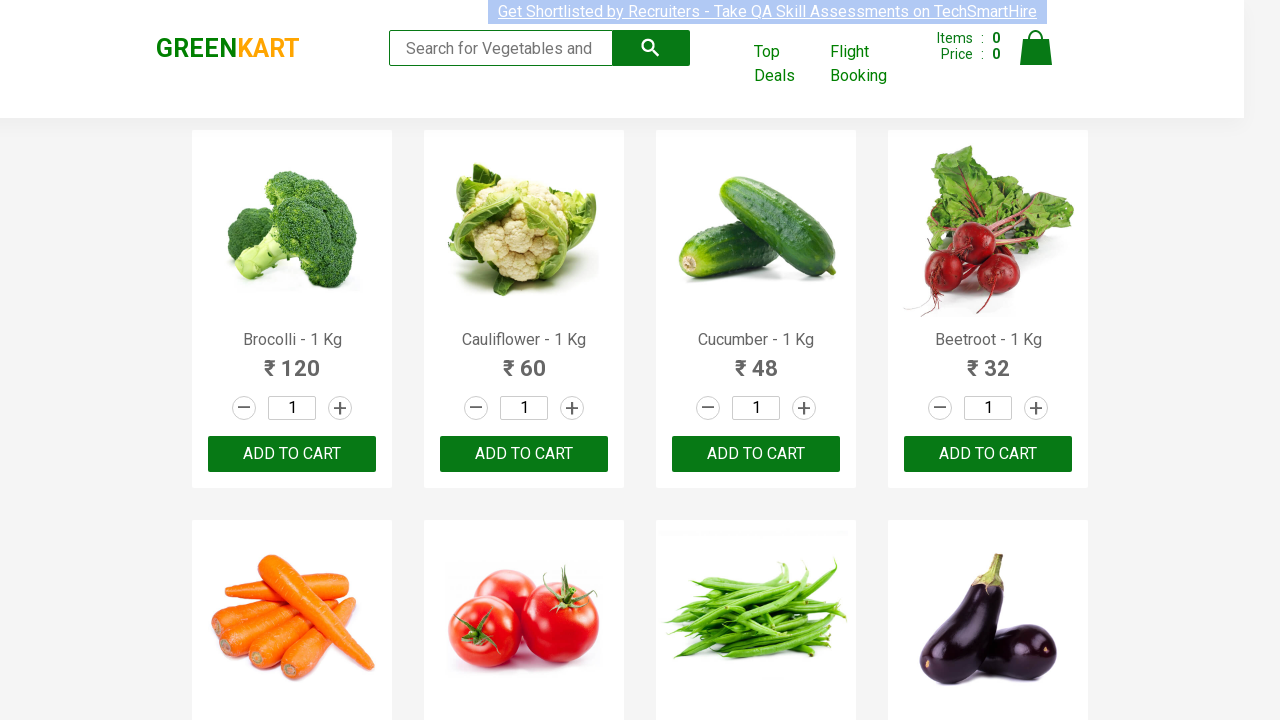

Retrieved all product name elements
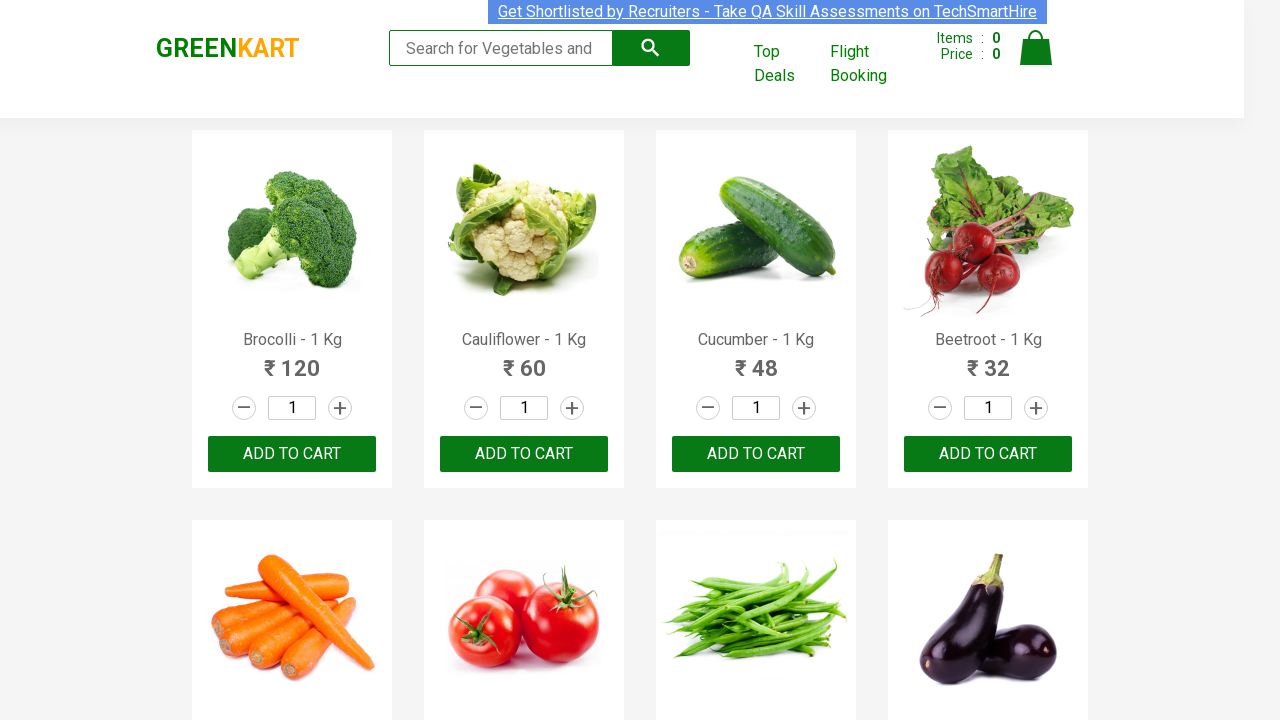

Retrieved product name: Brocolli - 1 Kg
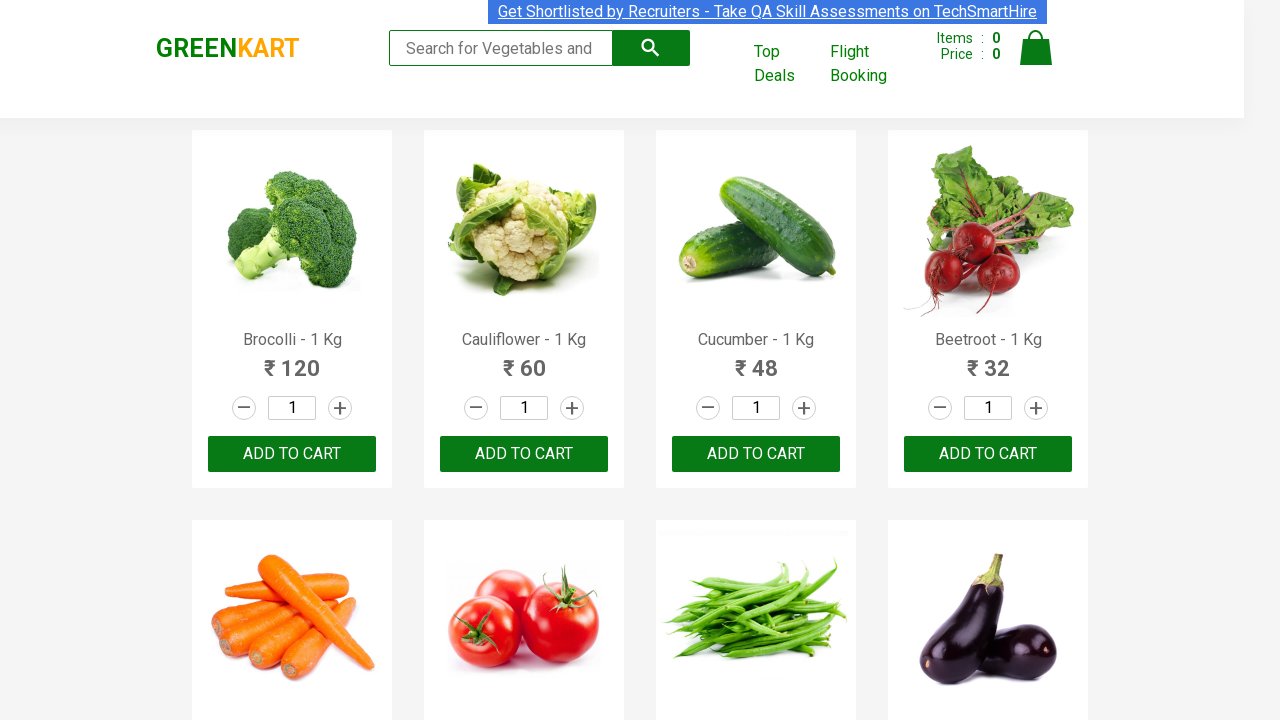

Retrieved product name: Cauliflower - 1 Kg
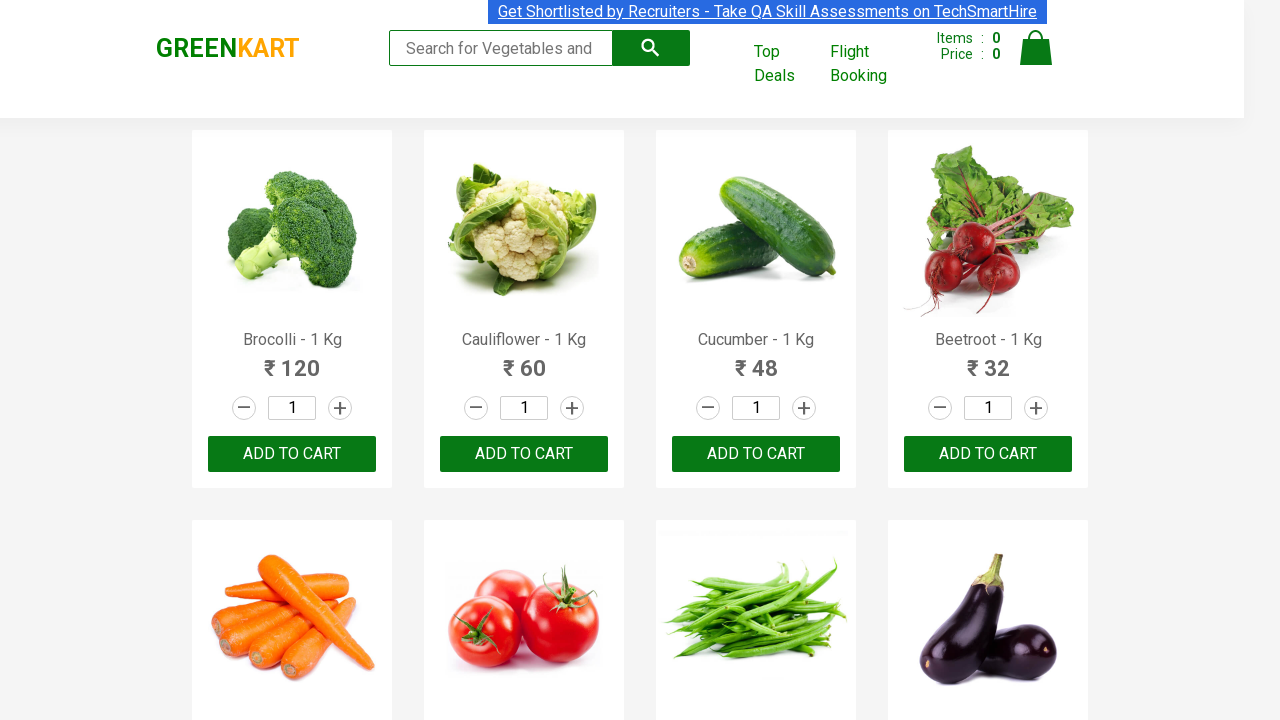

Retrieved product name: Cucumber - 1 Kg
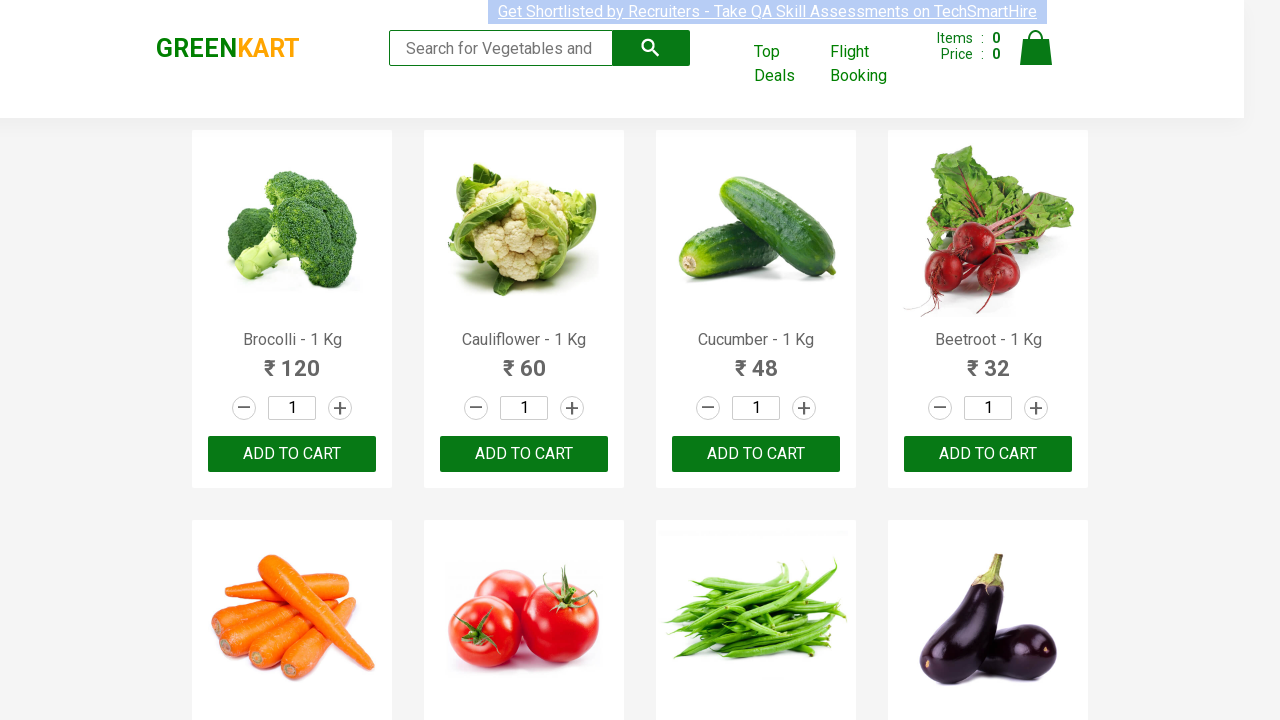

Retrieved product name: Beetroot - 1 Kg
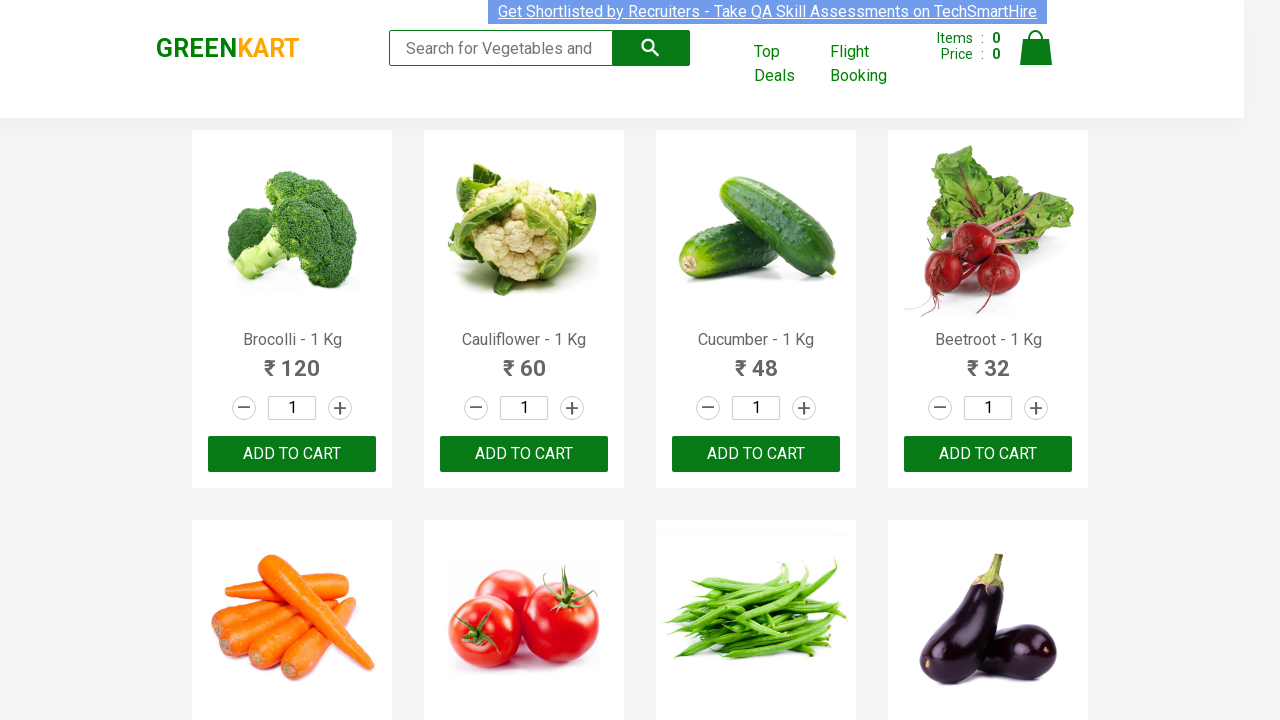

Retrieved product name: Carrot - 1 Kg
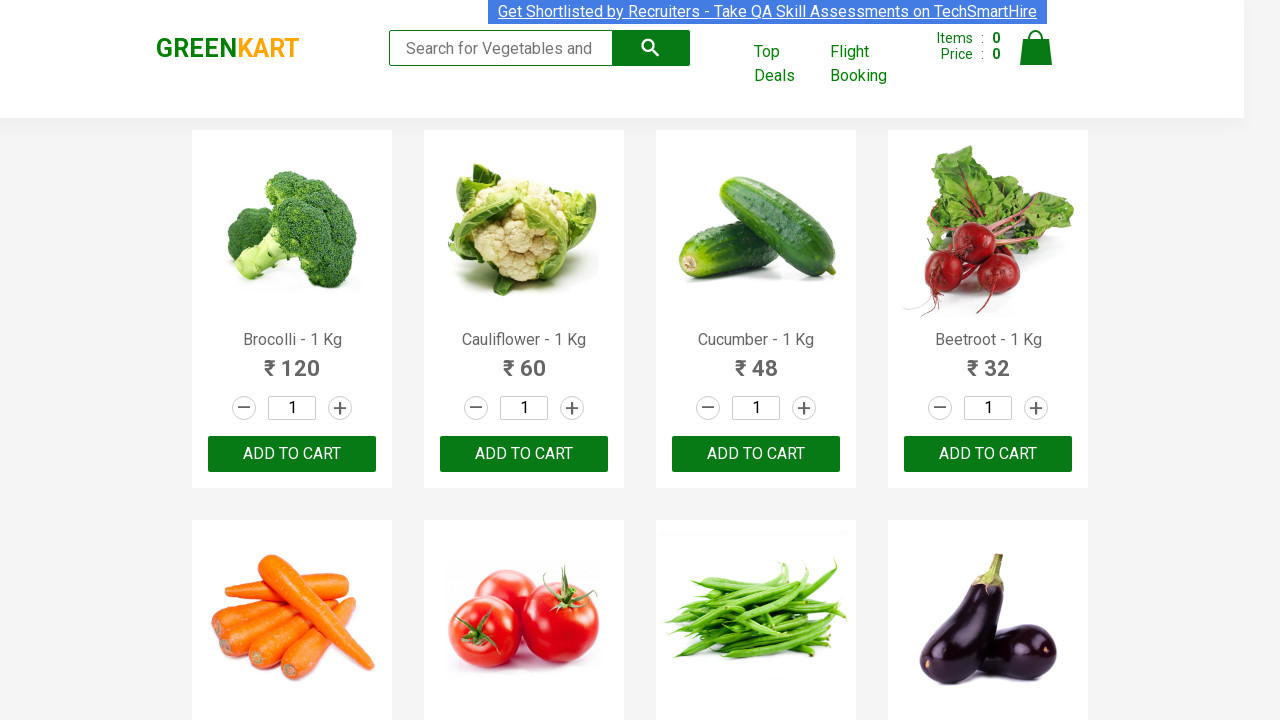

Retrieved product name: Tomato - 1 Kg
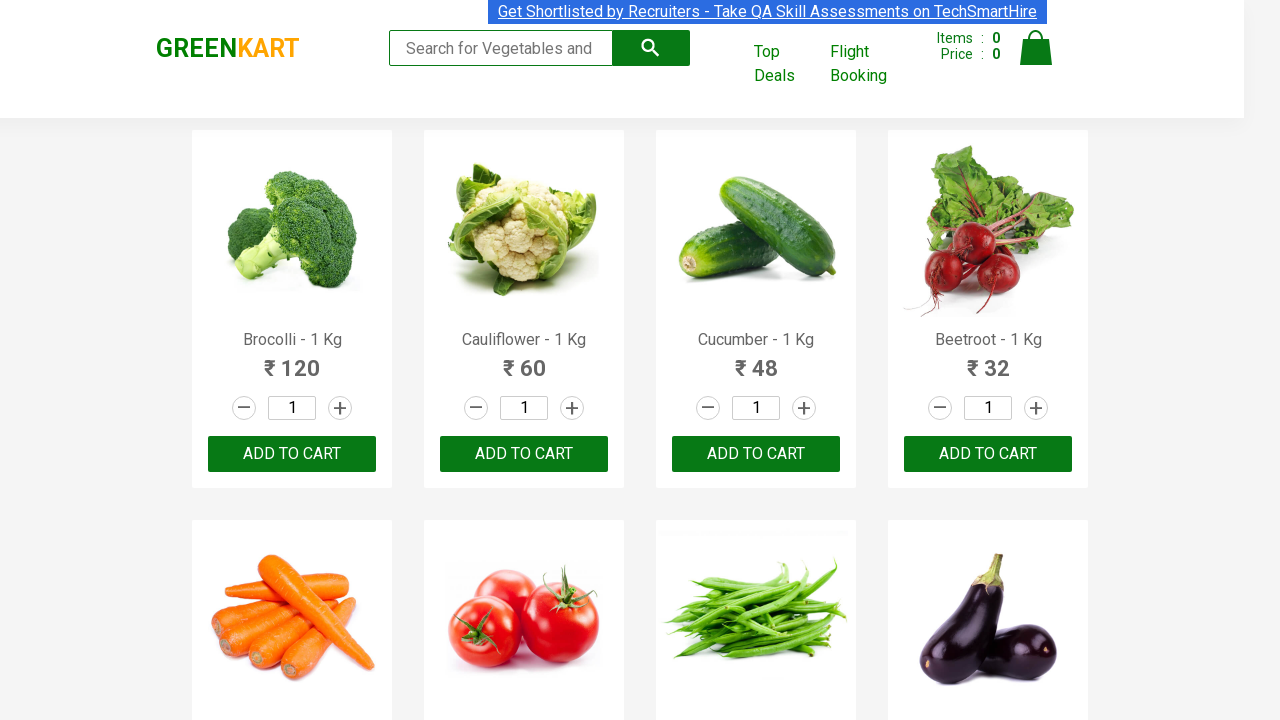

Retrieved product name: Beans - 1 Kg
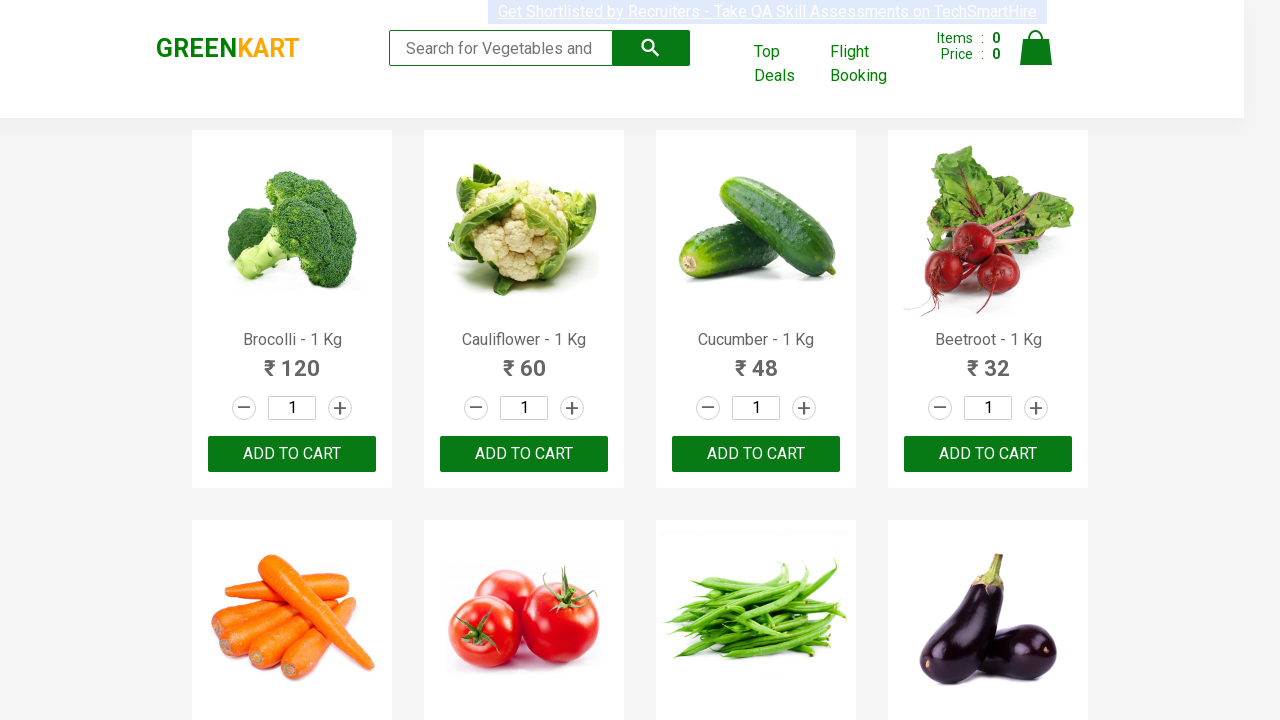

Retrieved product name: Brinjal - 1 Kg
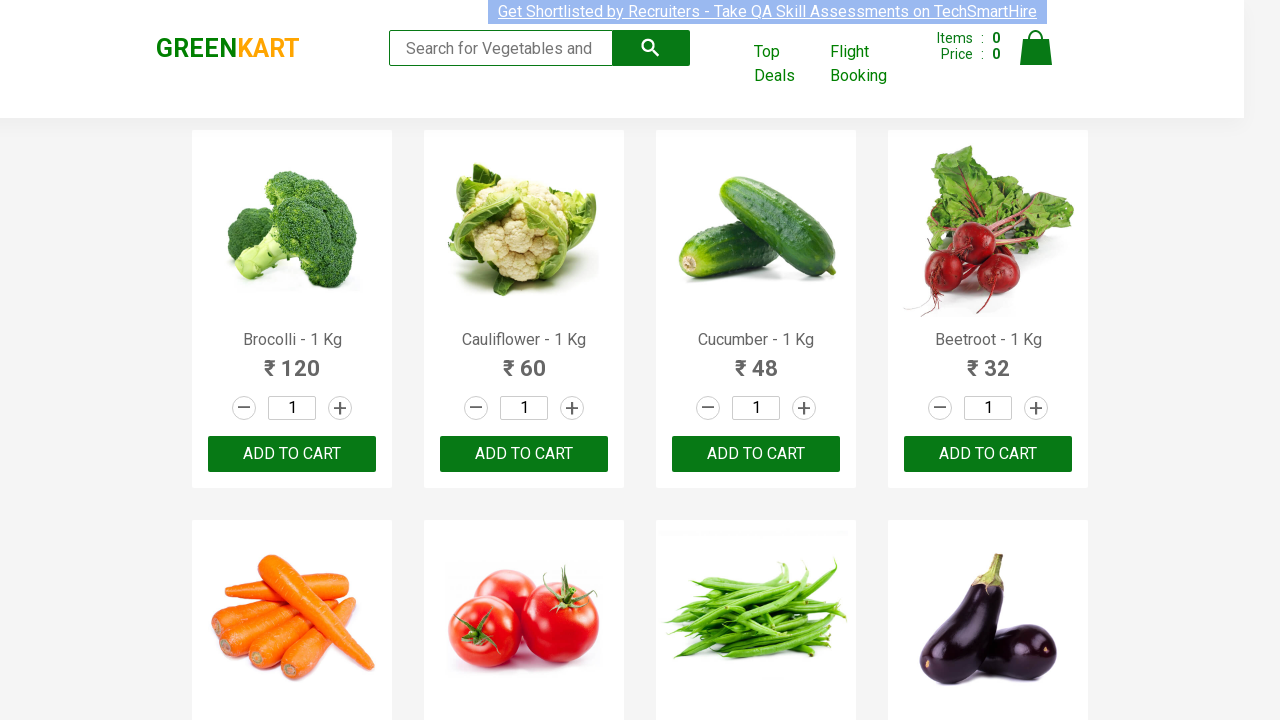

Retrieved product name: Capsicum
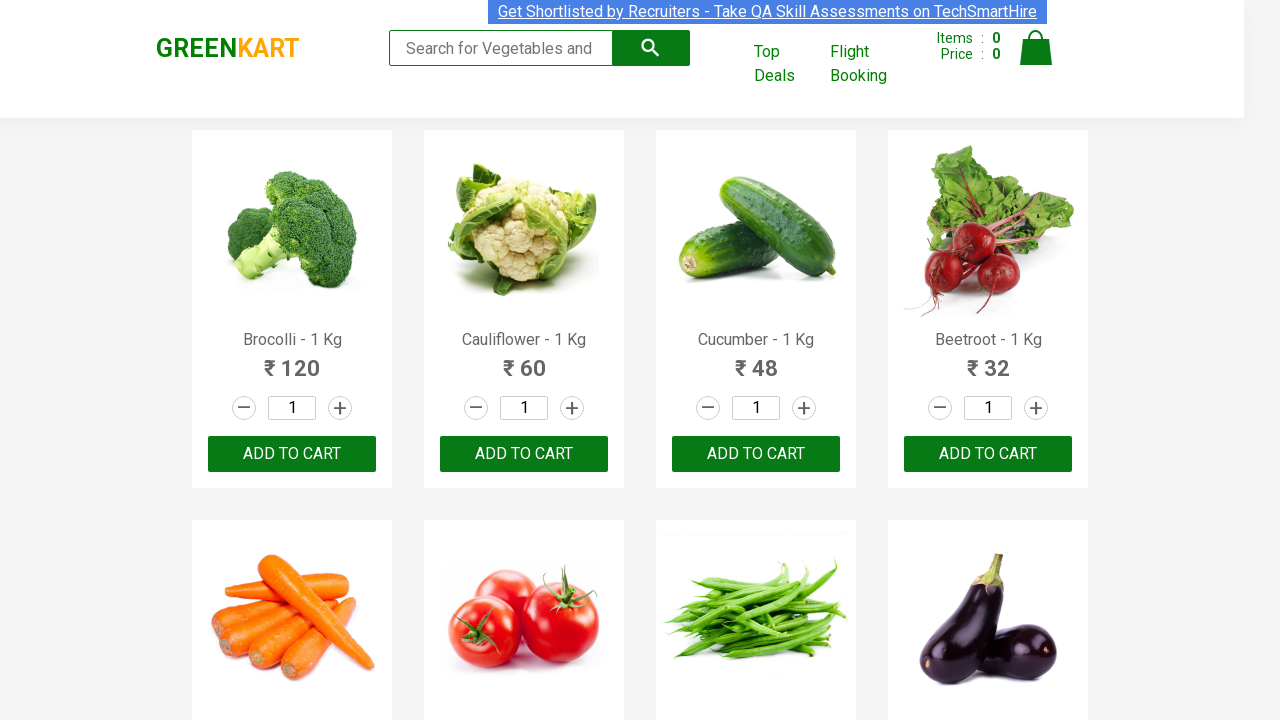

Retrieved all ADD TO CART buttons
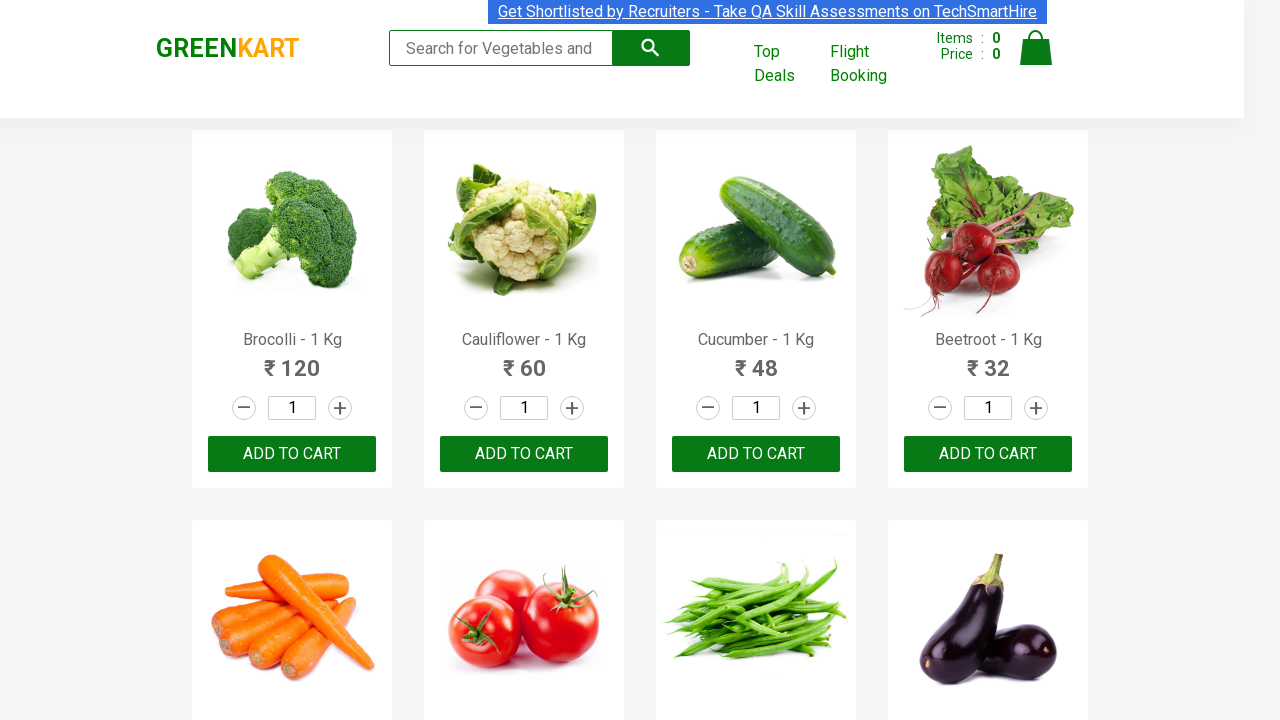

Clicked ADD TO CART button for Capsicum product
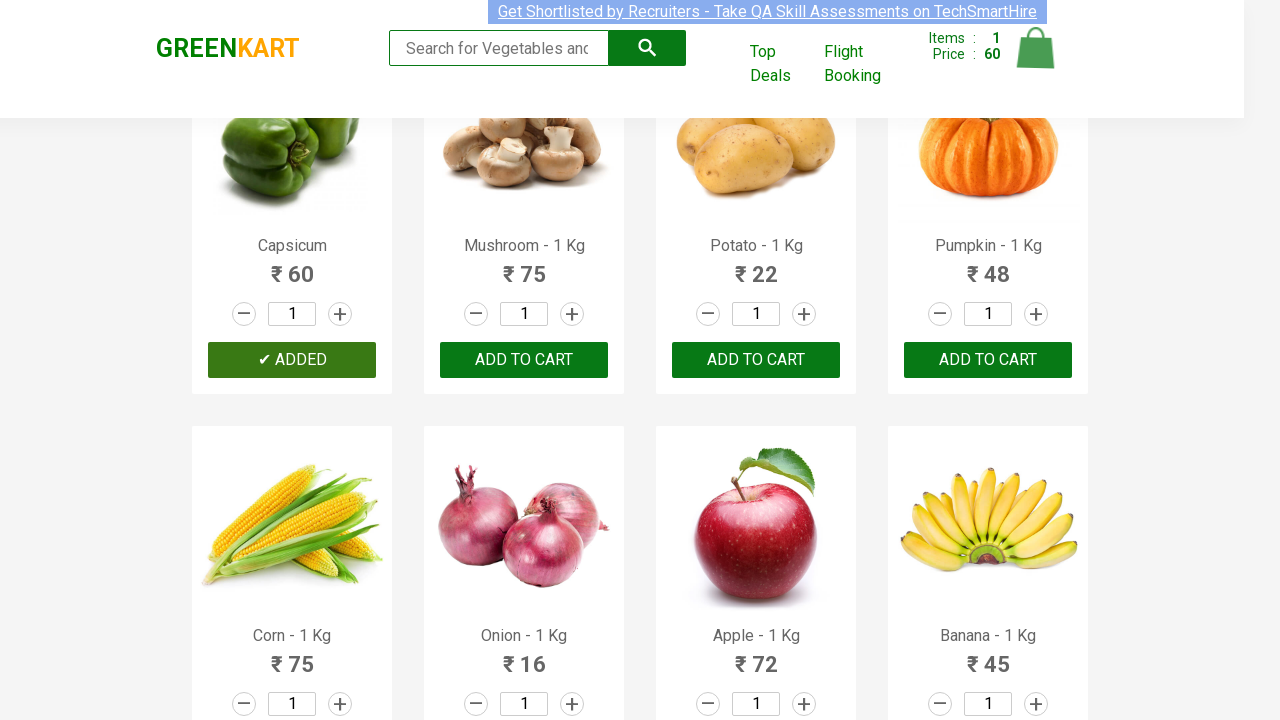

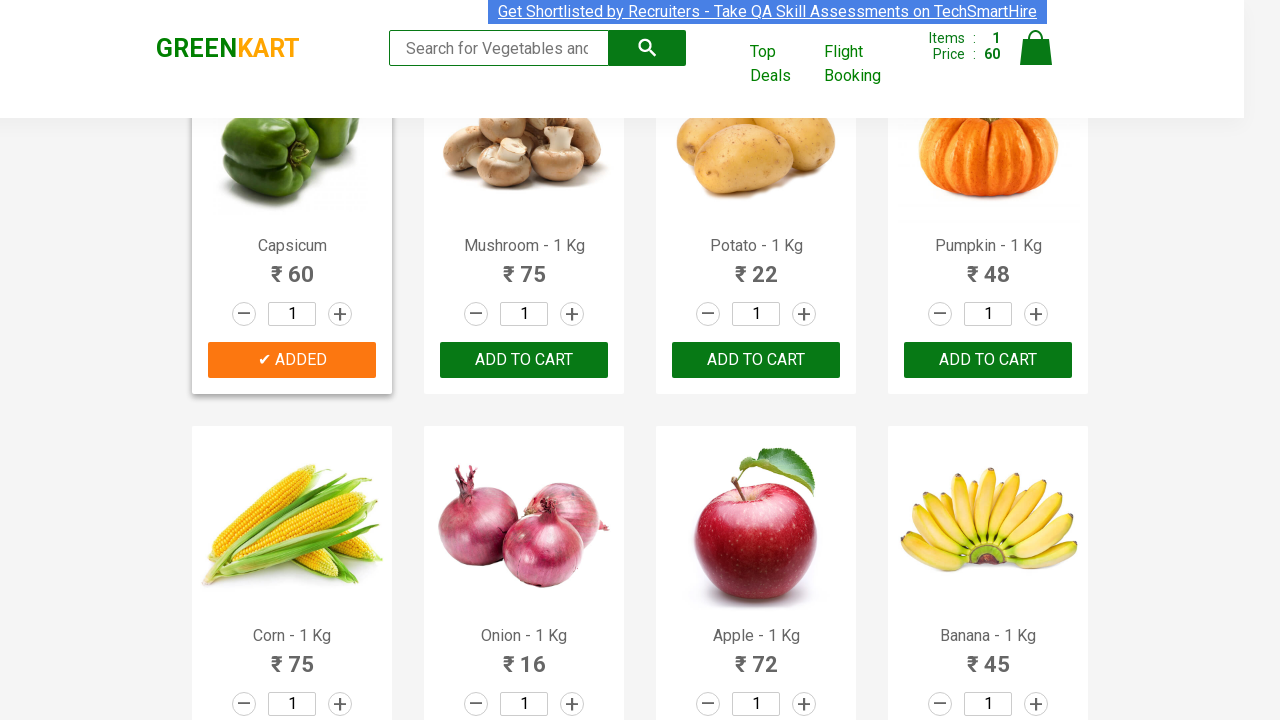